Tests keyboard interactions on a text comparison tool by entering text, selecting all, copying, tabbing to next field, and pasting

Starting URL: https://text-compare.com/

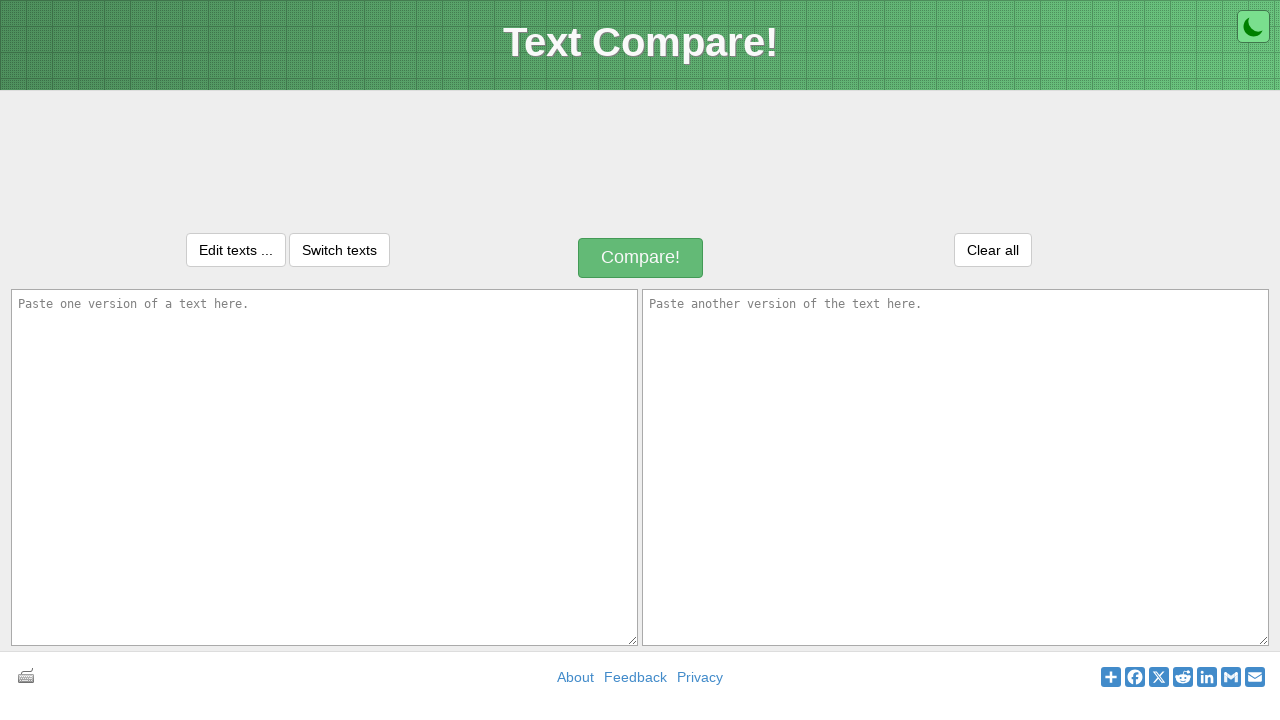

Entered 'WELCOME' text in the first textarea on textarea#inputText1
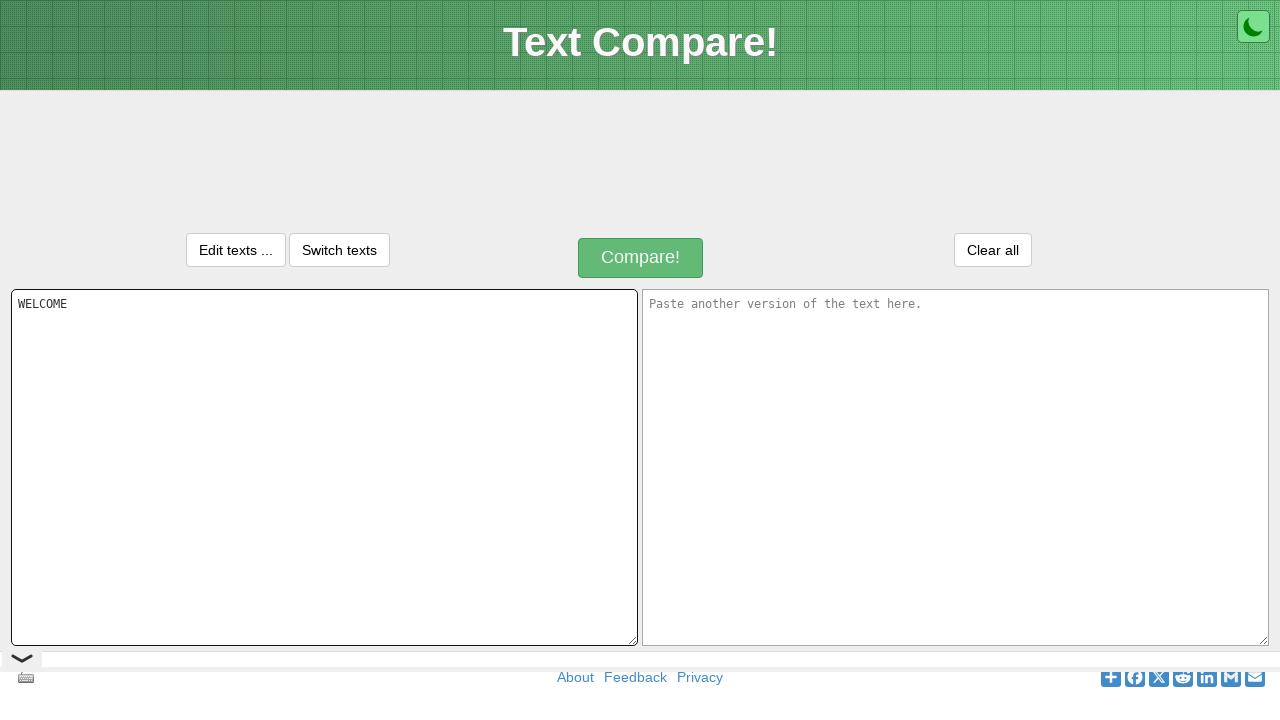

Held down Control key
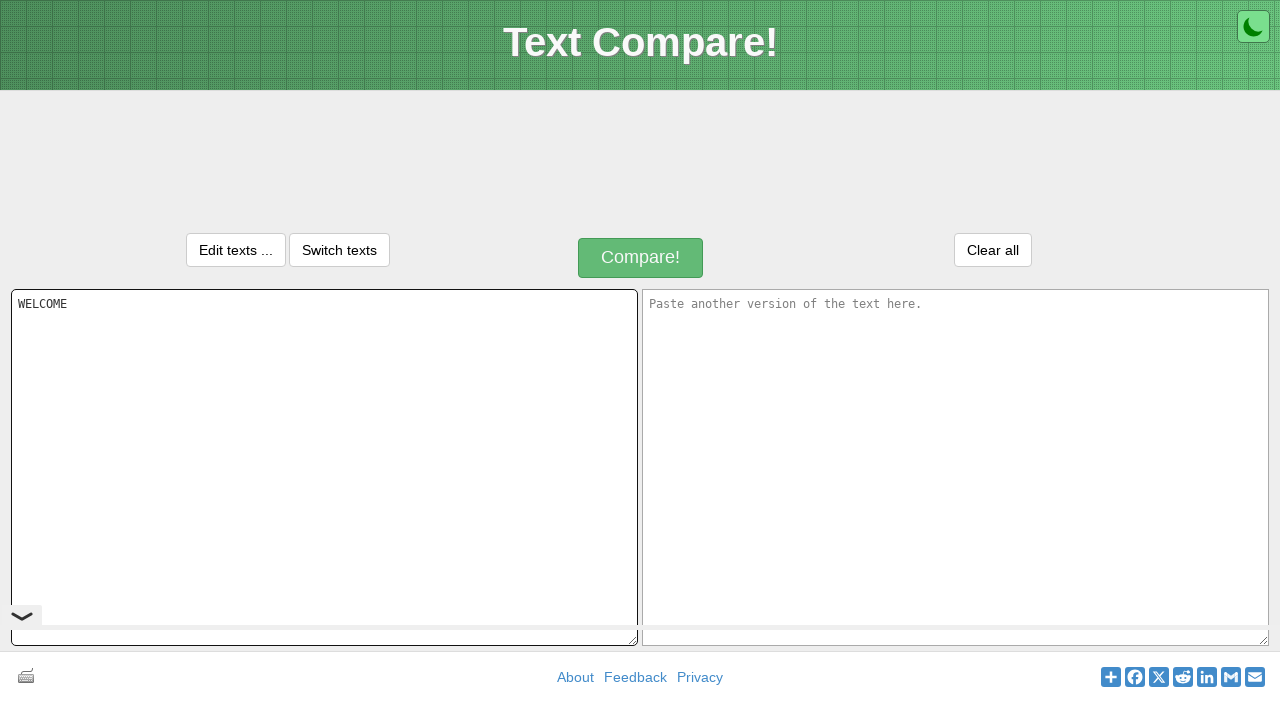

Pressed A key to select all text
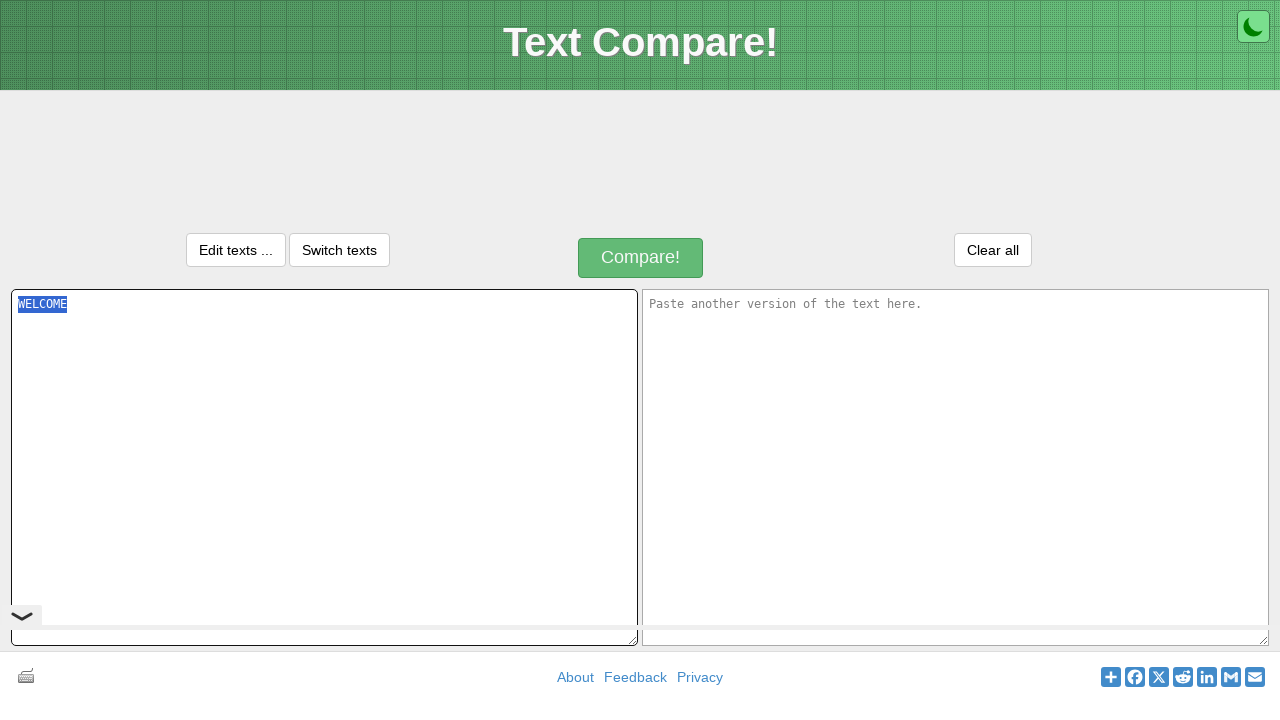

Released Control key after selecting all
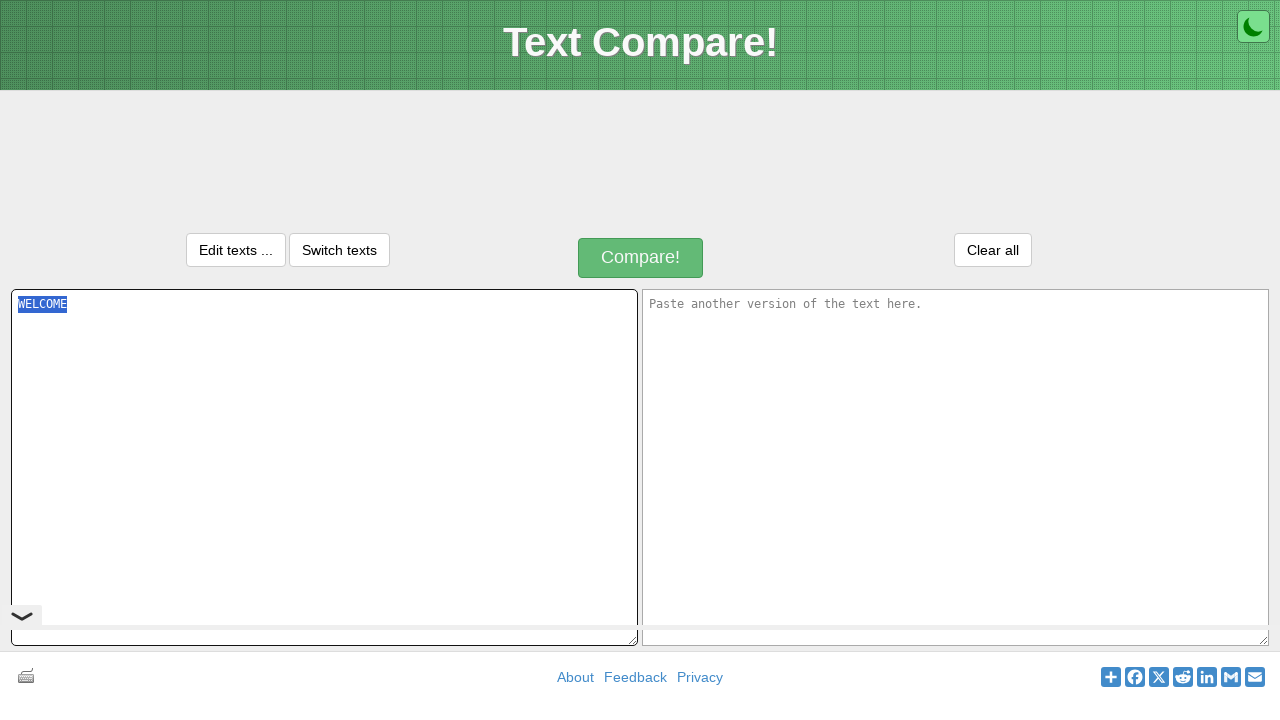

Held down Control key
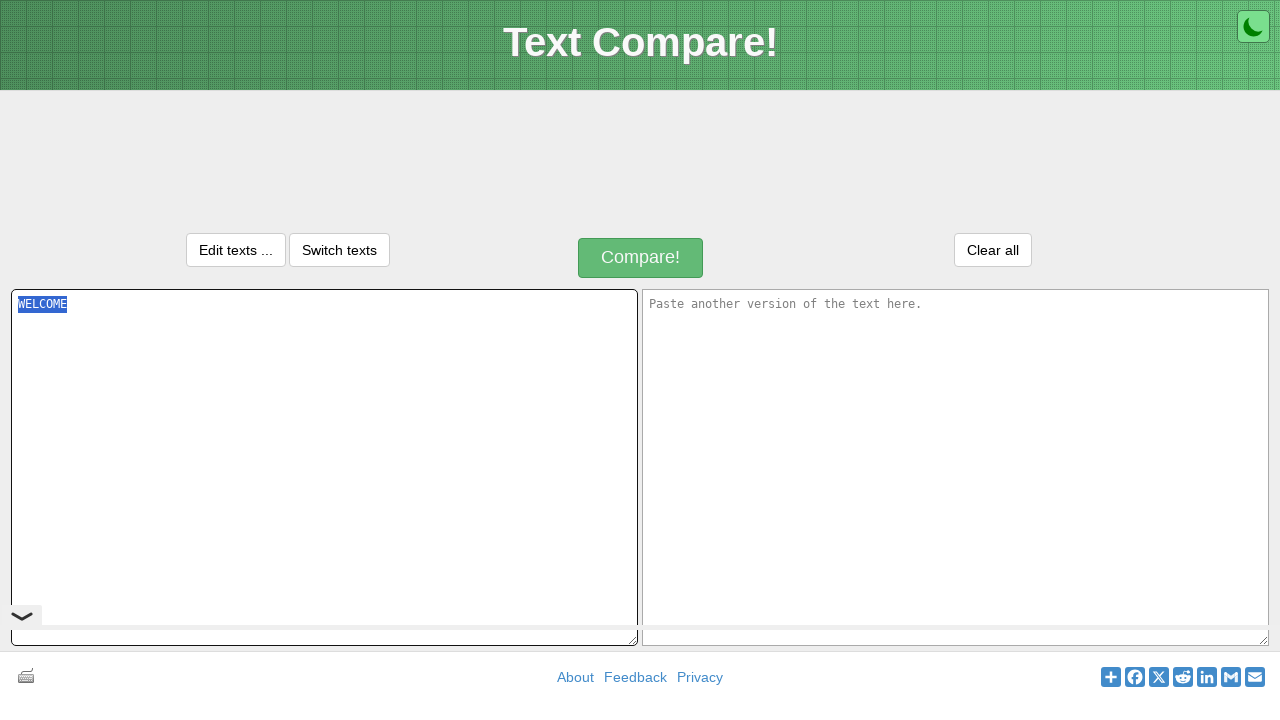

Pressed C key to copy selected text
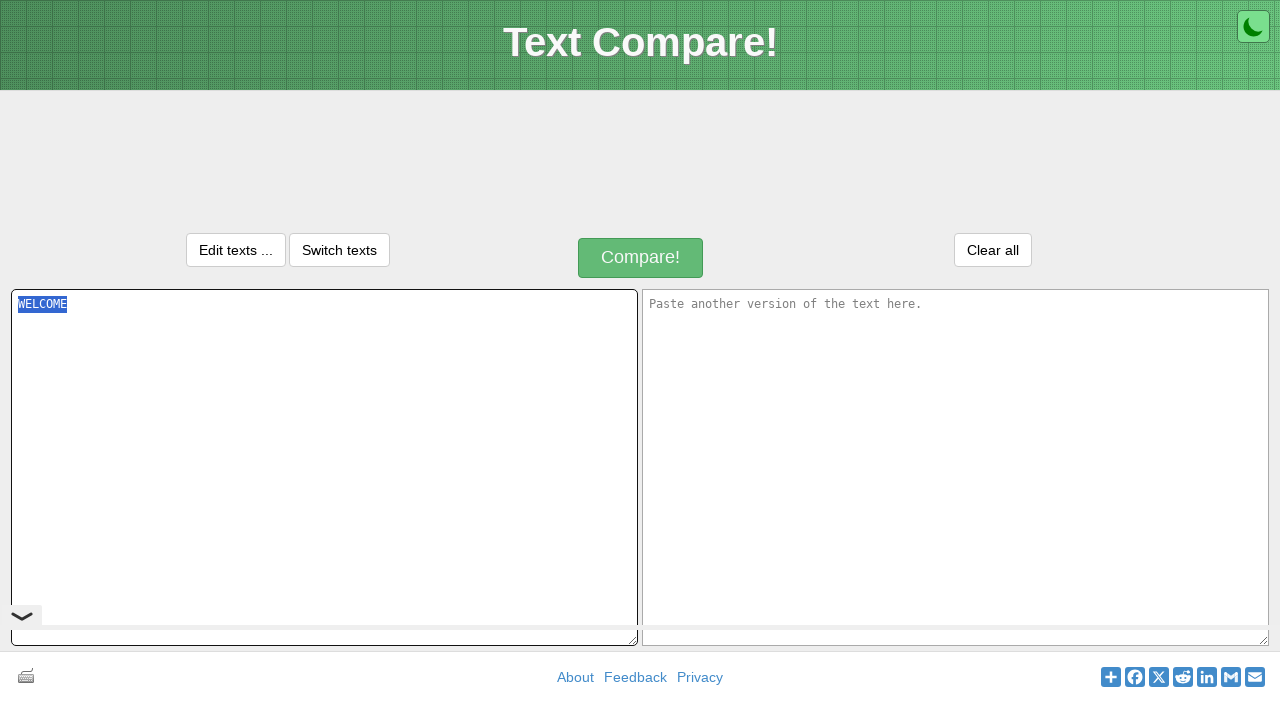

Released Control key after copying
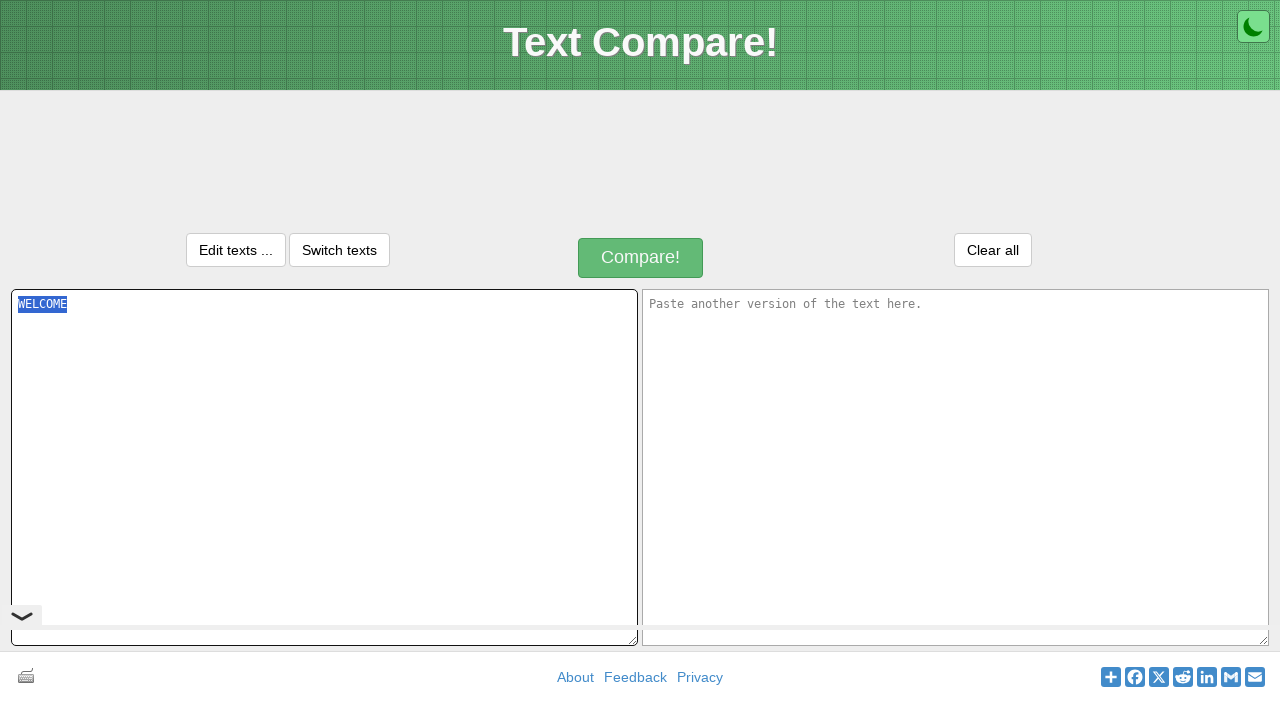

Pressed Tab to move to next field
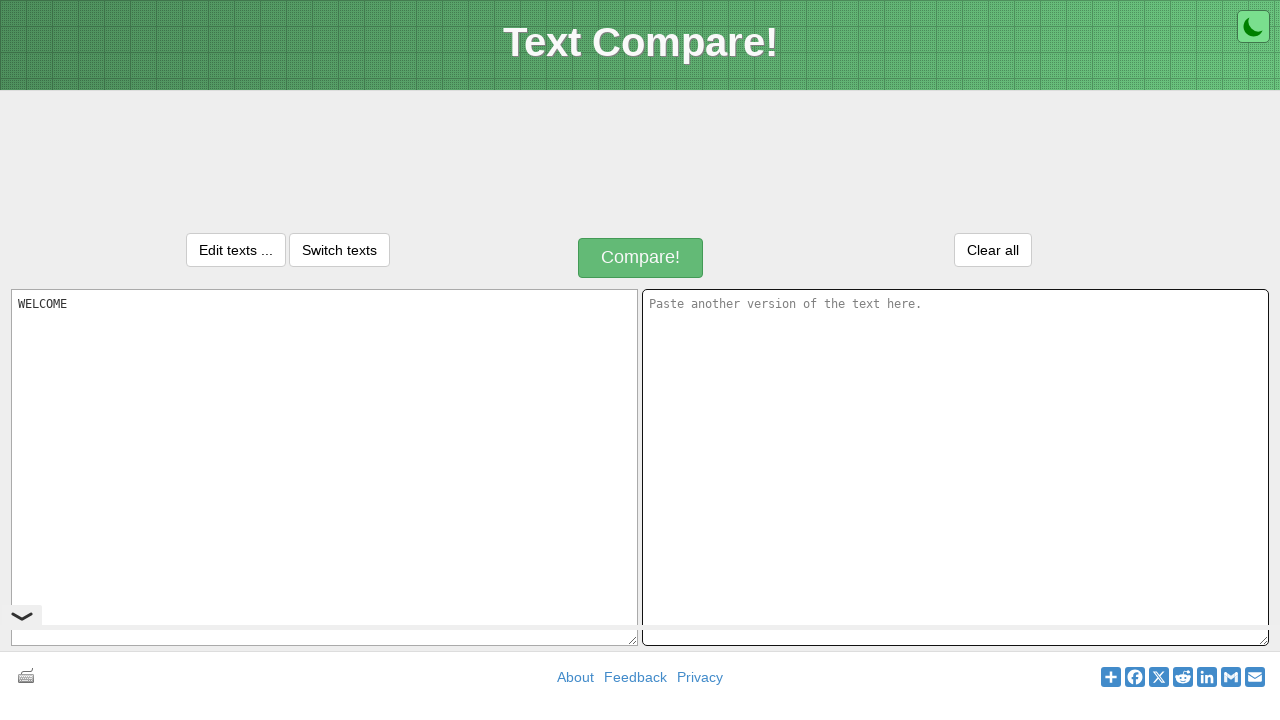

Held down Control key
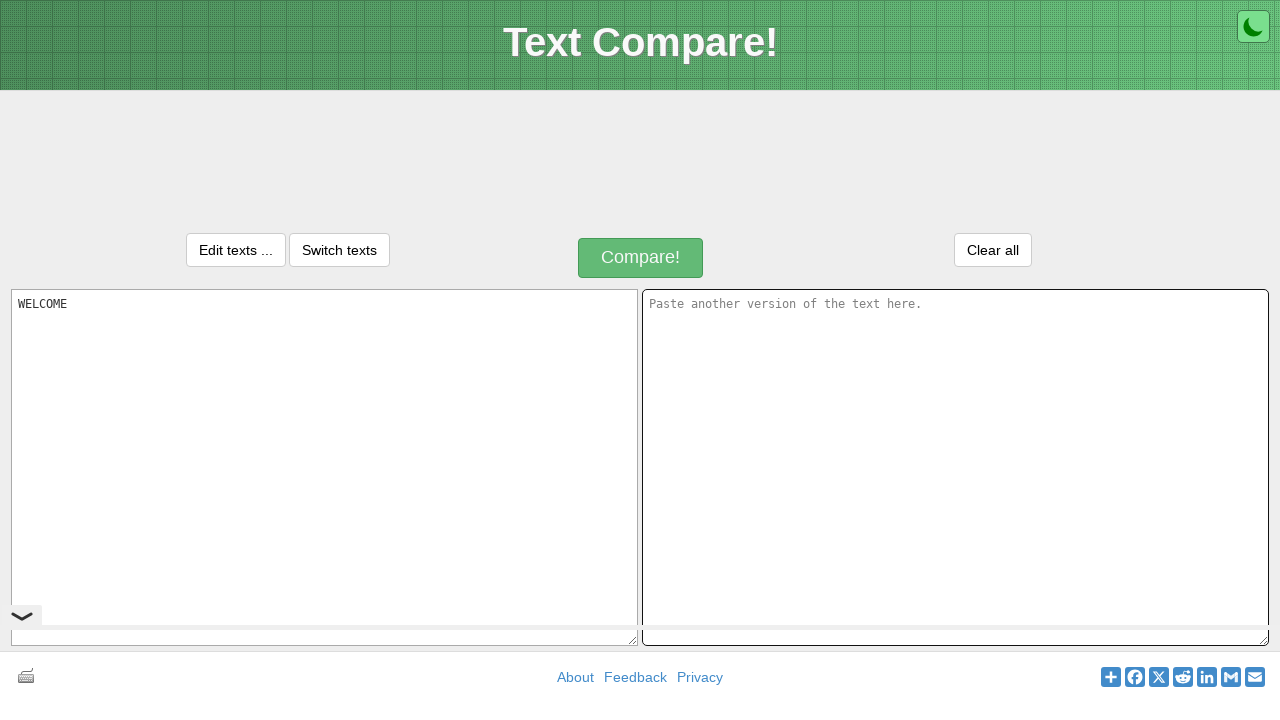

Pressed V key to paste text into second field
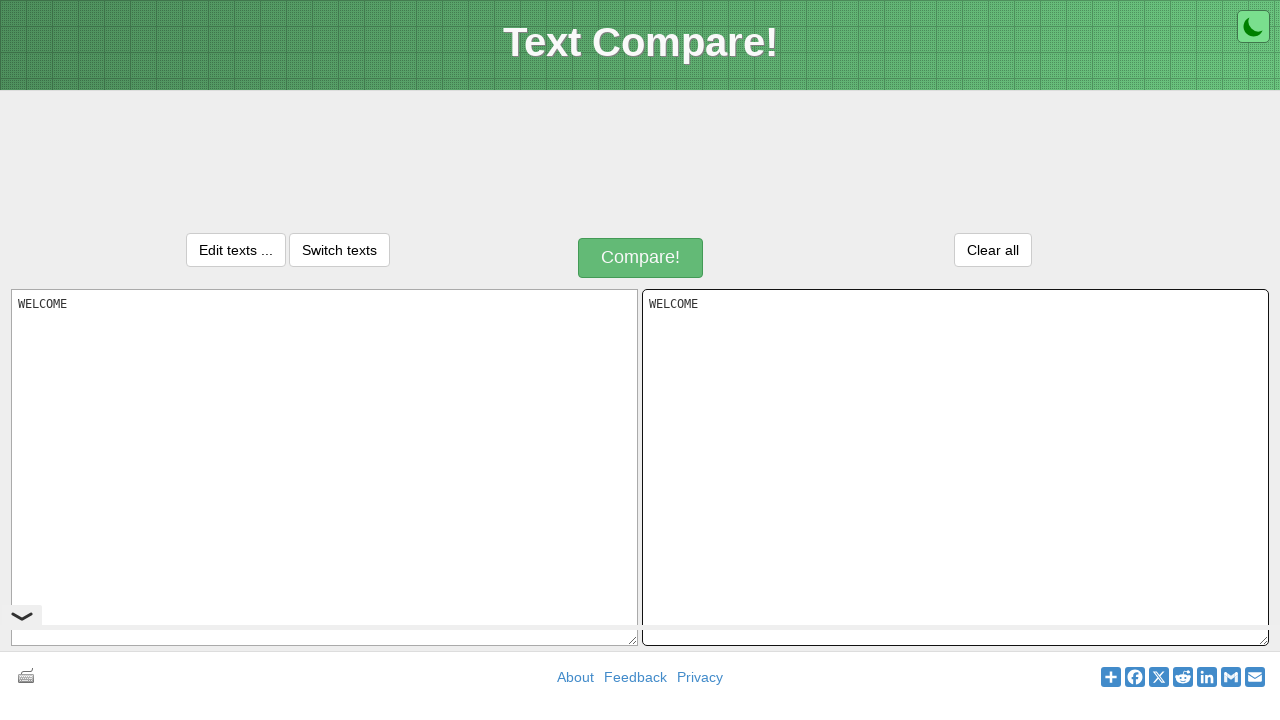

Released Control key after pasting
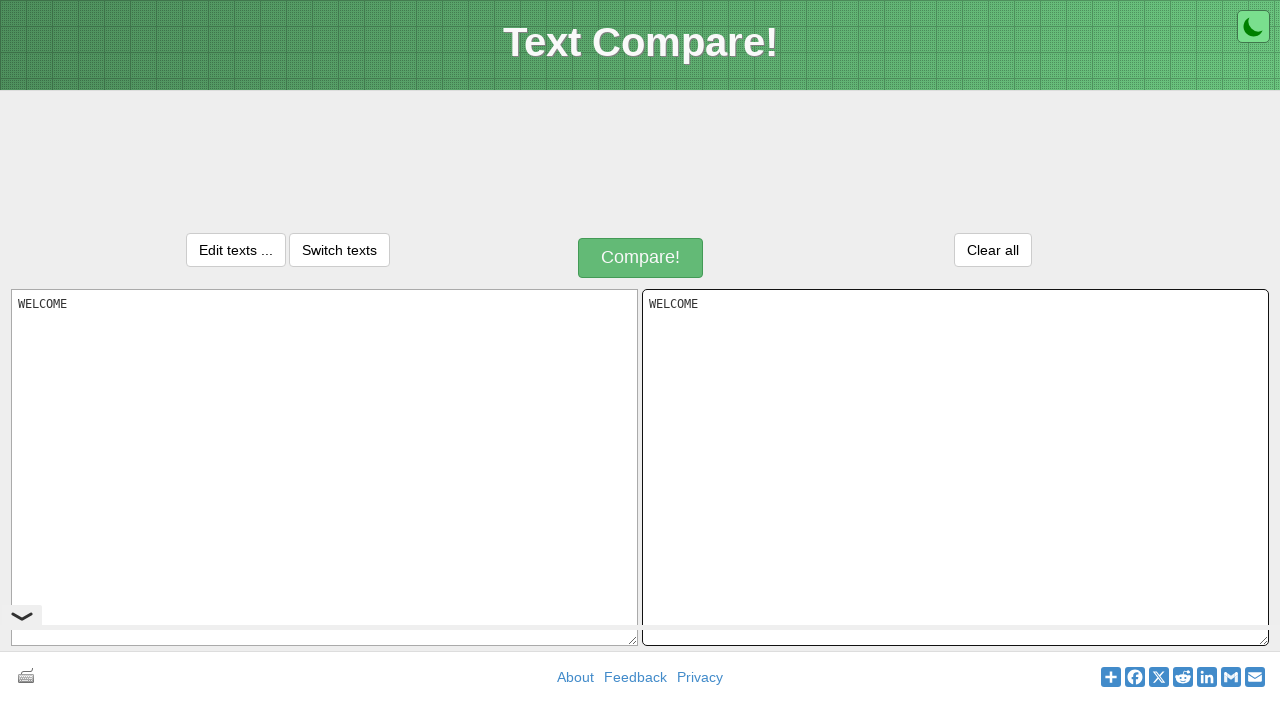

Held down Control key
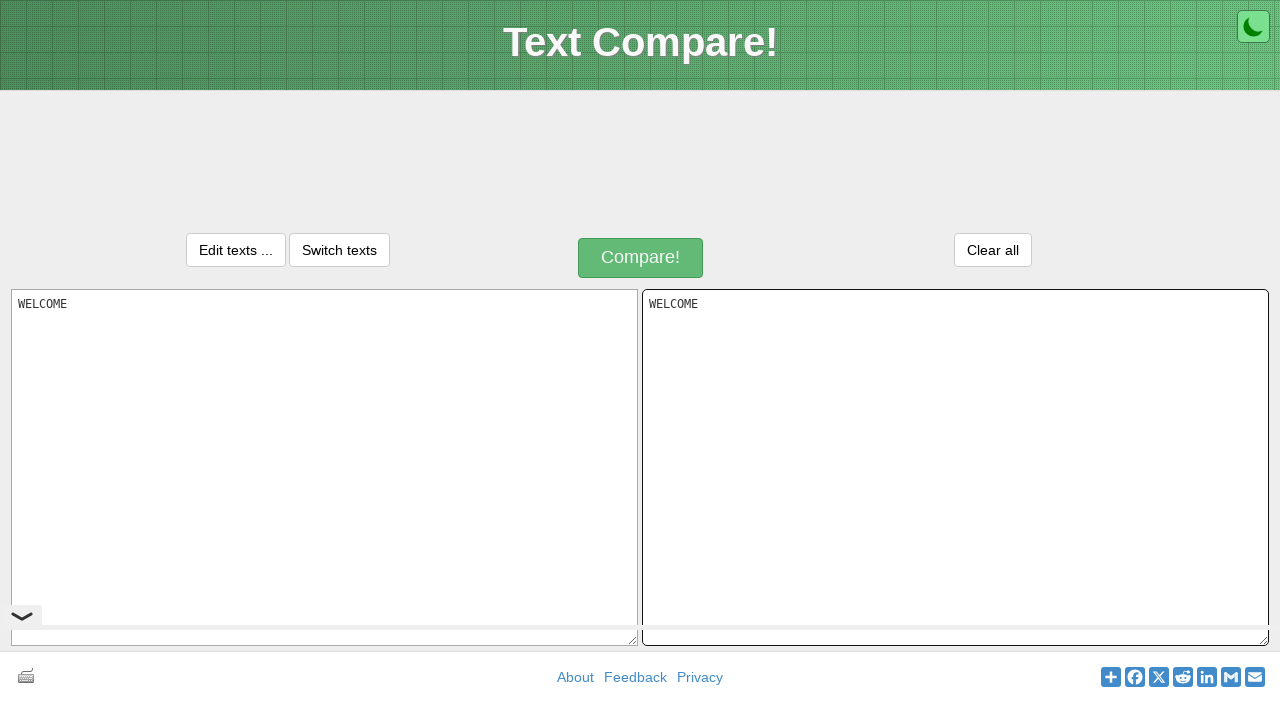

Held down Shift key
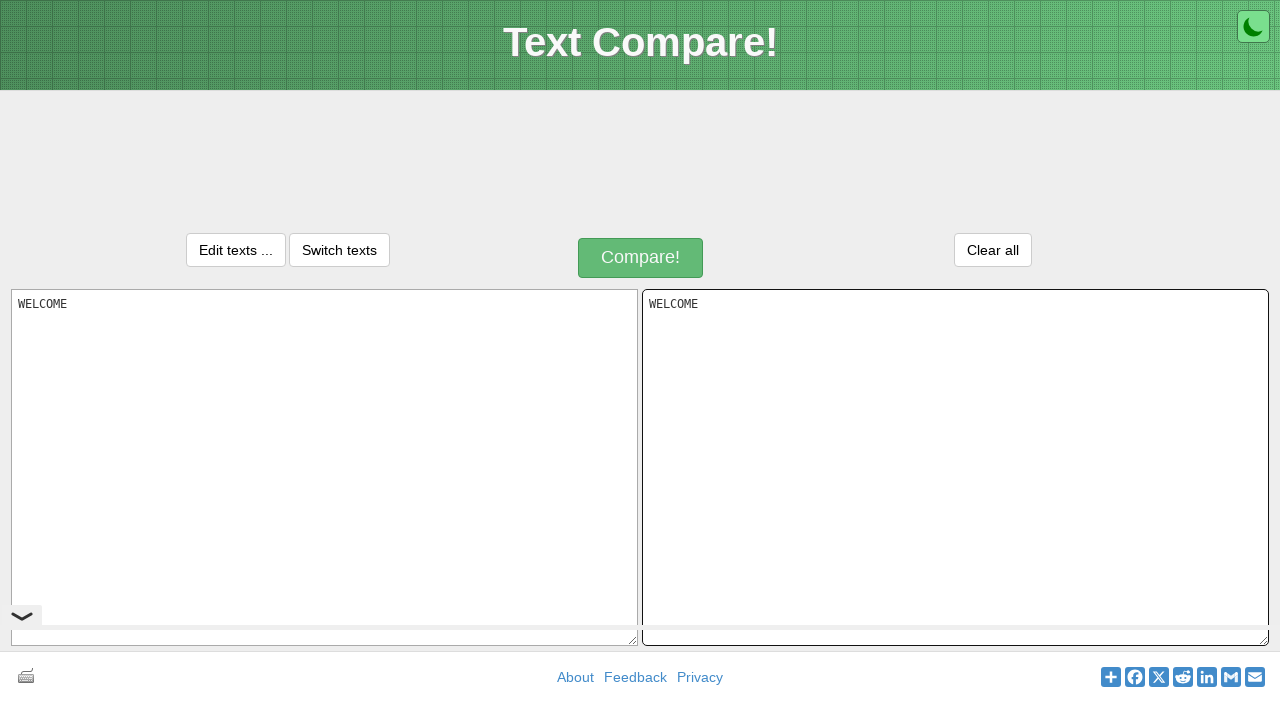

Pressed A key with Control+Shift modifiers
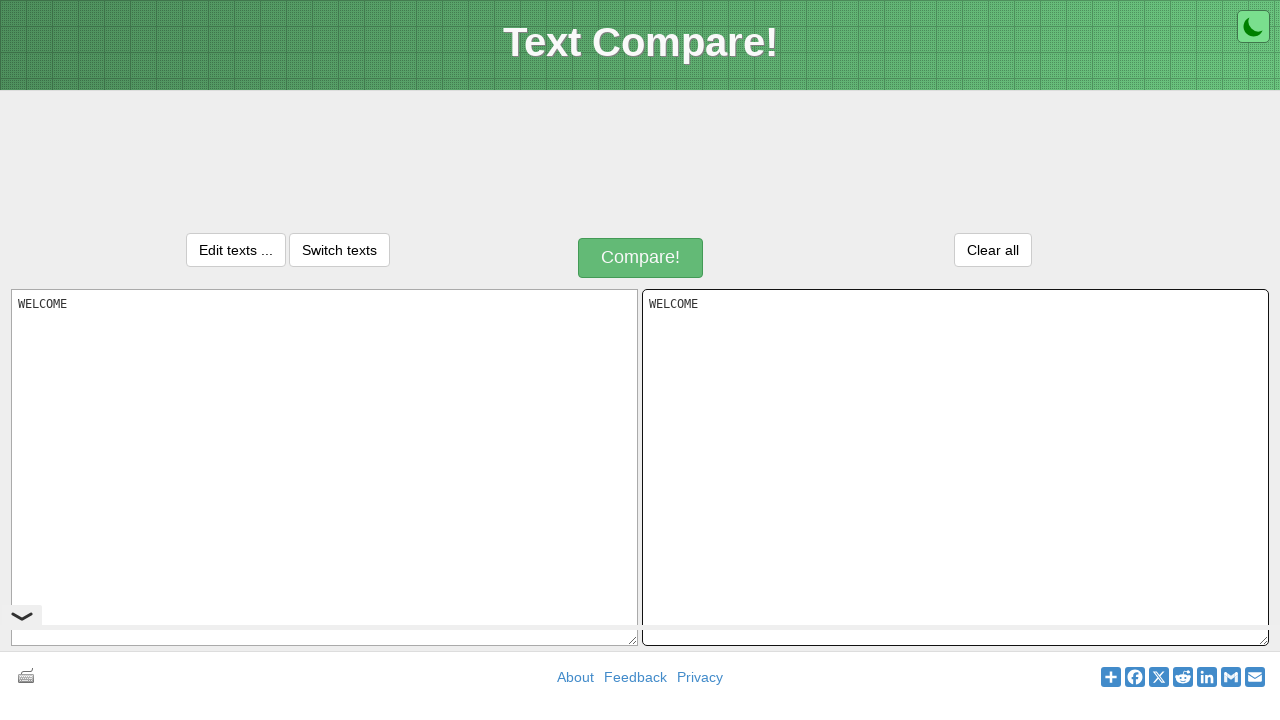

Released Shift key
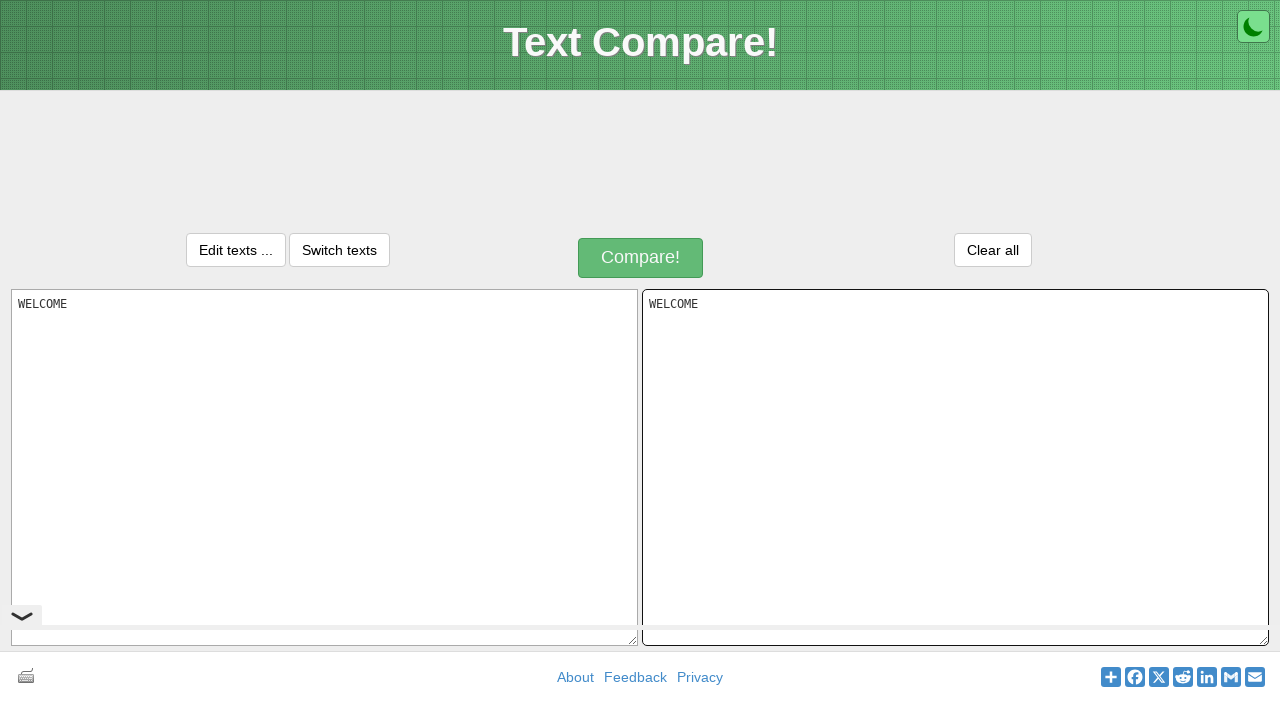

Released Control key
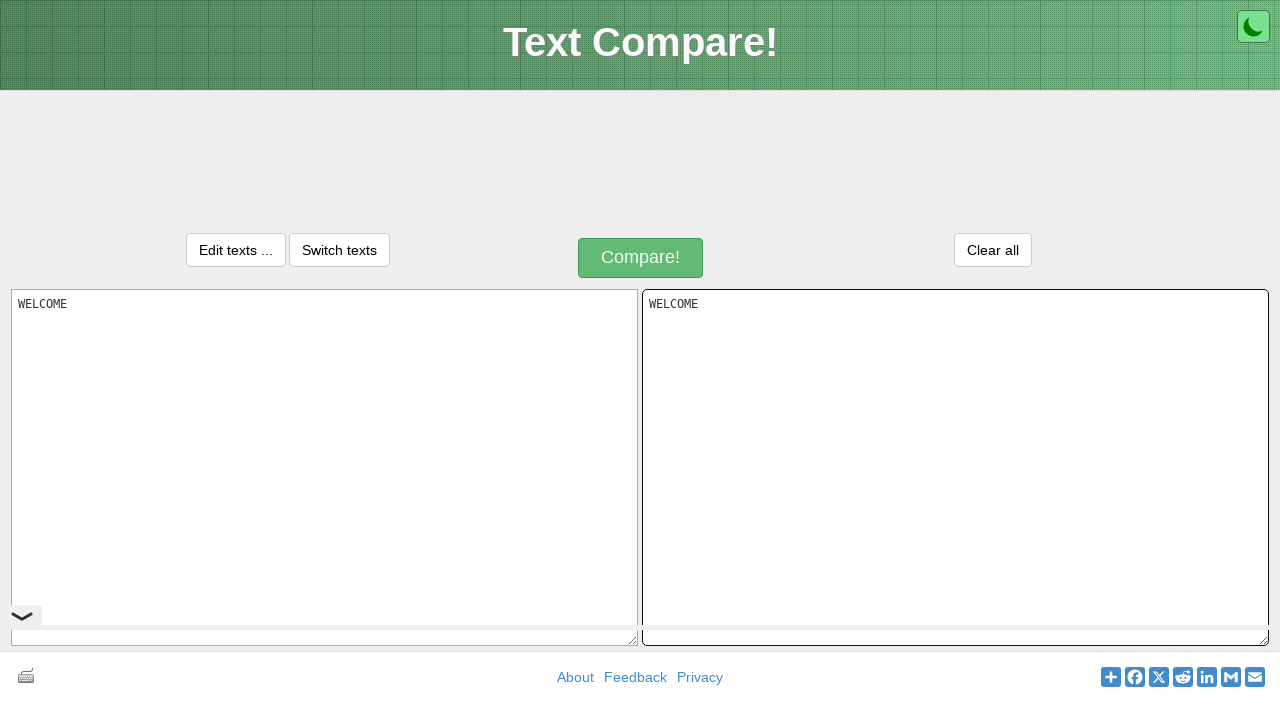

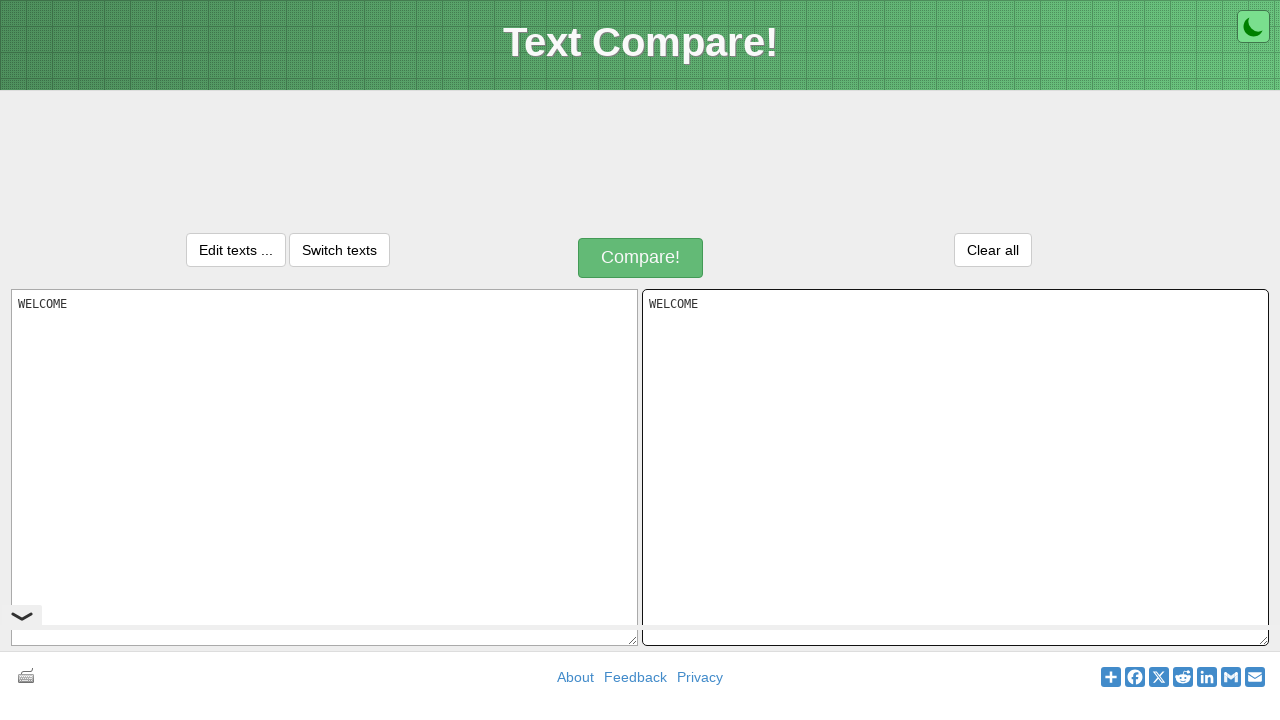